Navigates to a table page and verifies that table data is displayed and accessible

Starting URL: https://rahulshettyacademy.com/seleniumPractise/#/offers

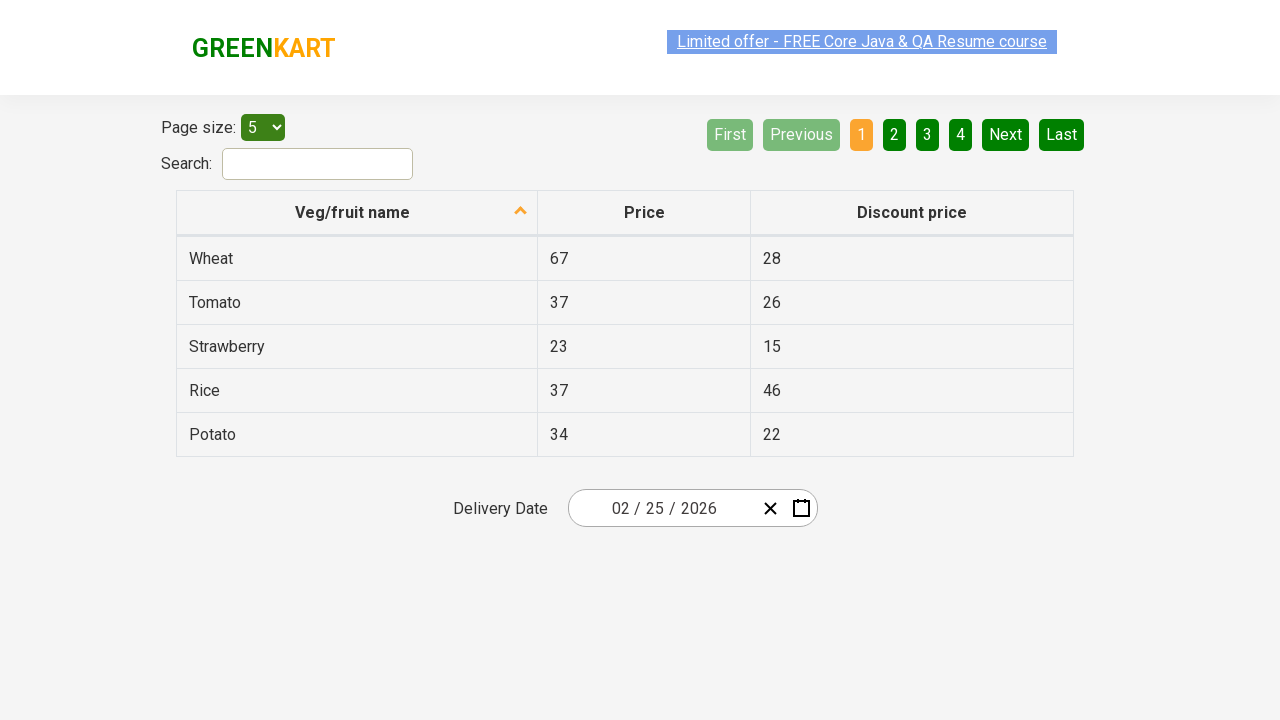

Waited 4900ms for table to load
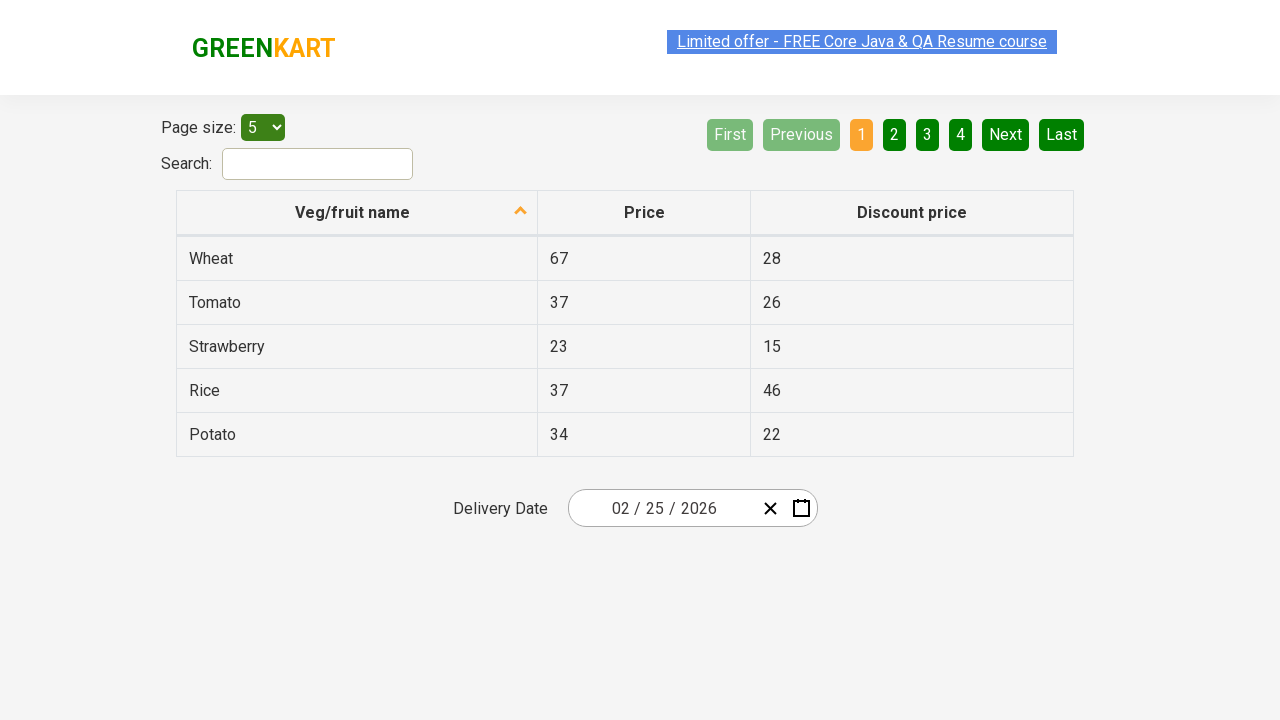

Verified table cells are visible in first column
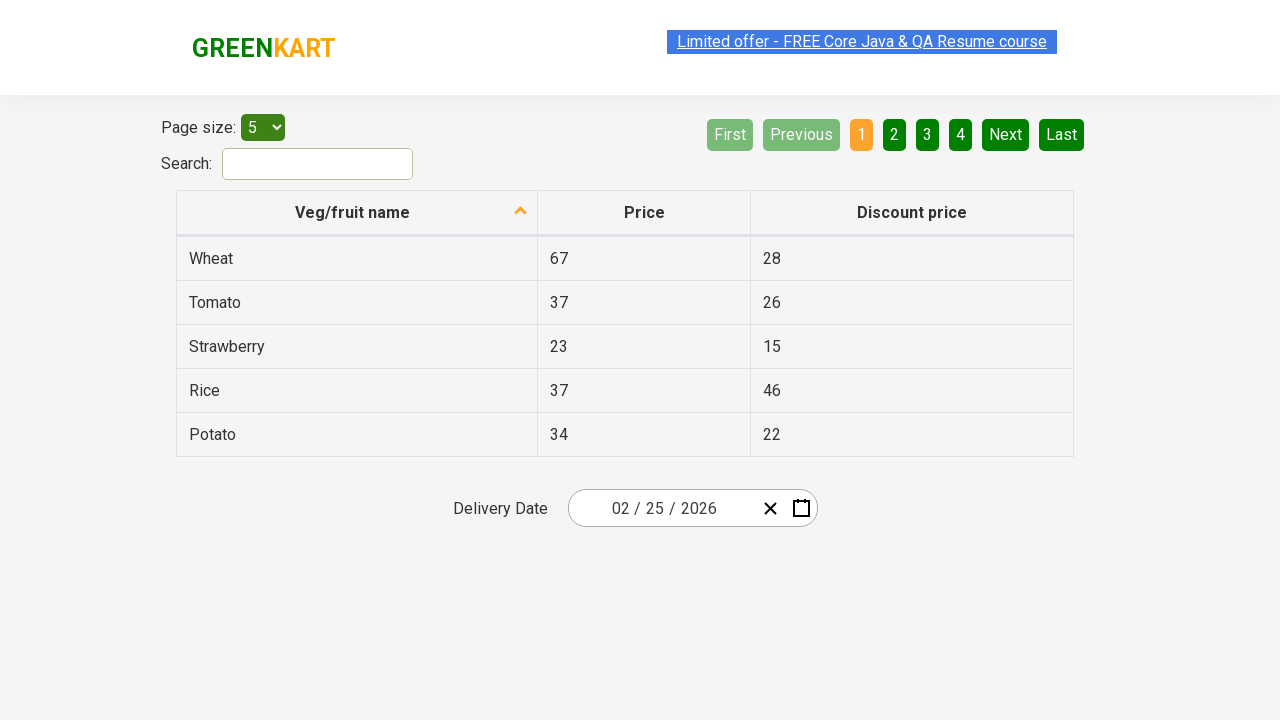

Retrieved all first column cells from table
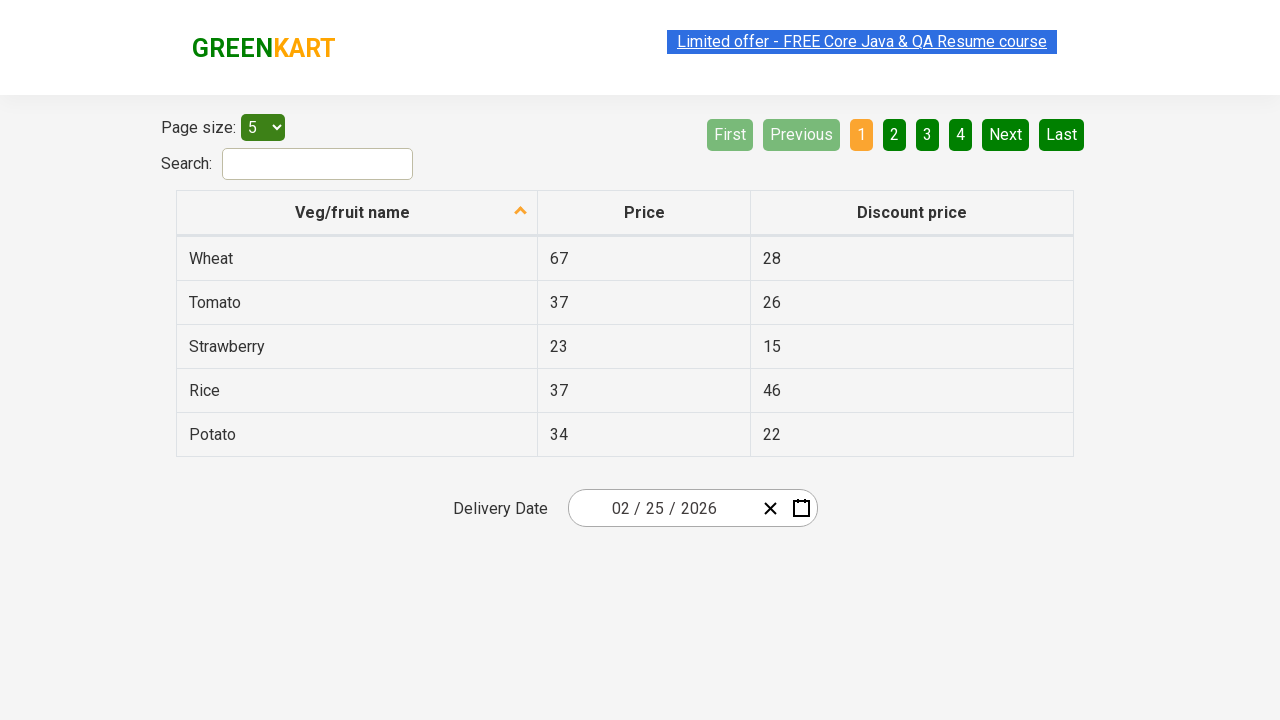

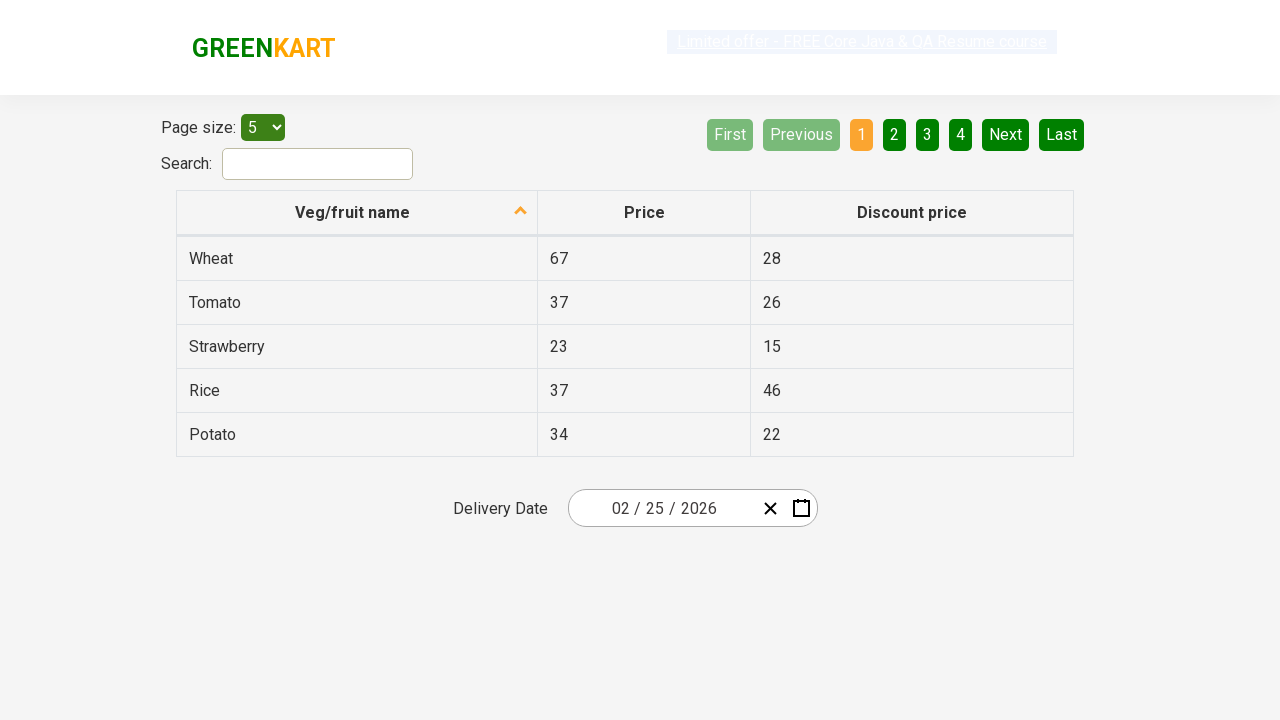